Tests the Playwright homepage by verifying the page title contains "Playwright", checking the Get Started link has the correct href attribute, clicking it, and verifying navigation to the intro page.

Starting URL: https://playwright.dev

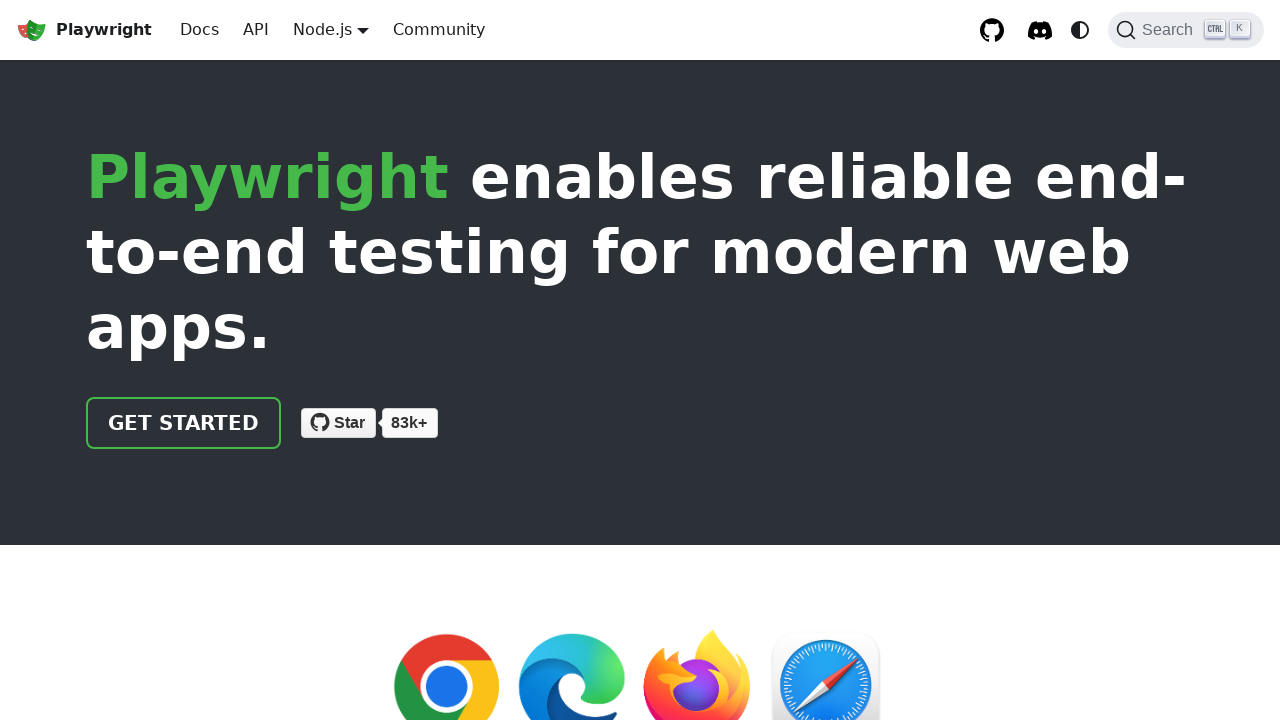

Verified page title contains 'Playwright'
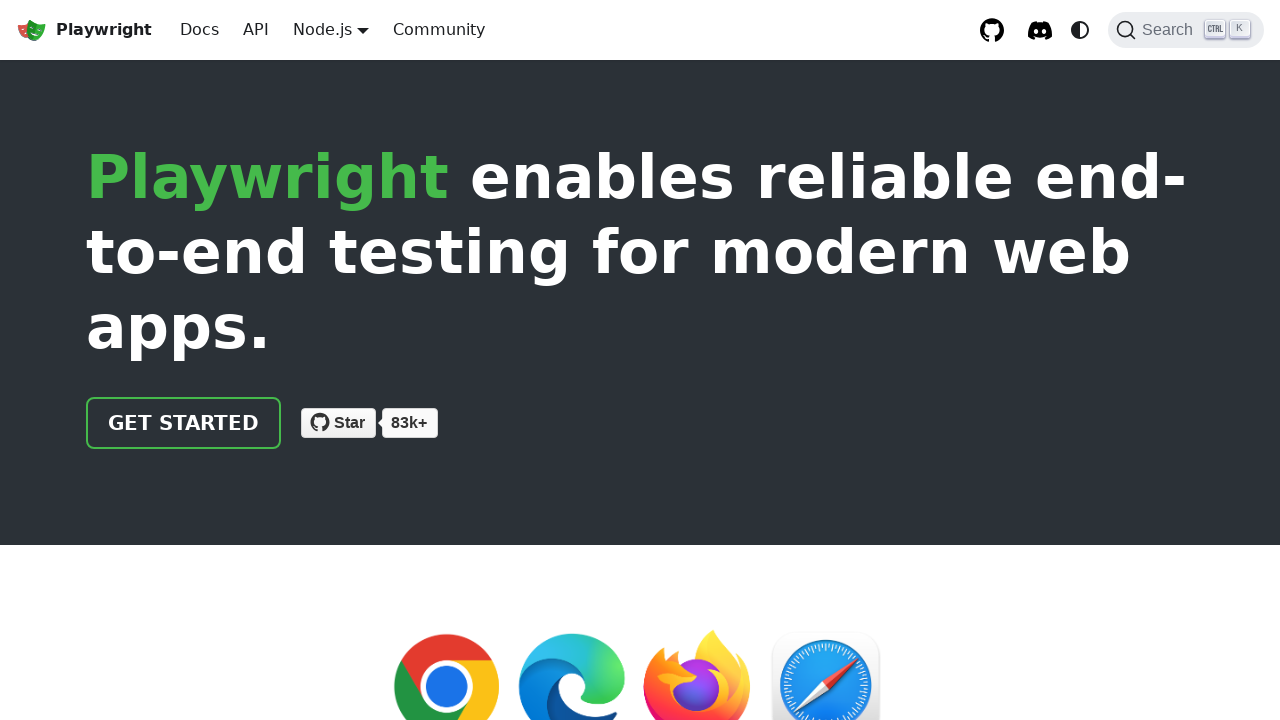

Located the 'Get Started' link
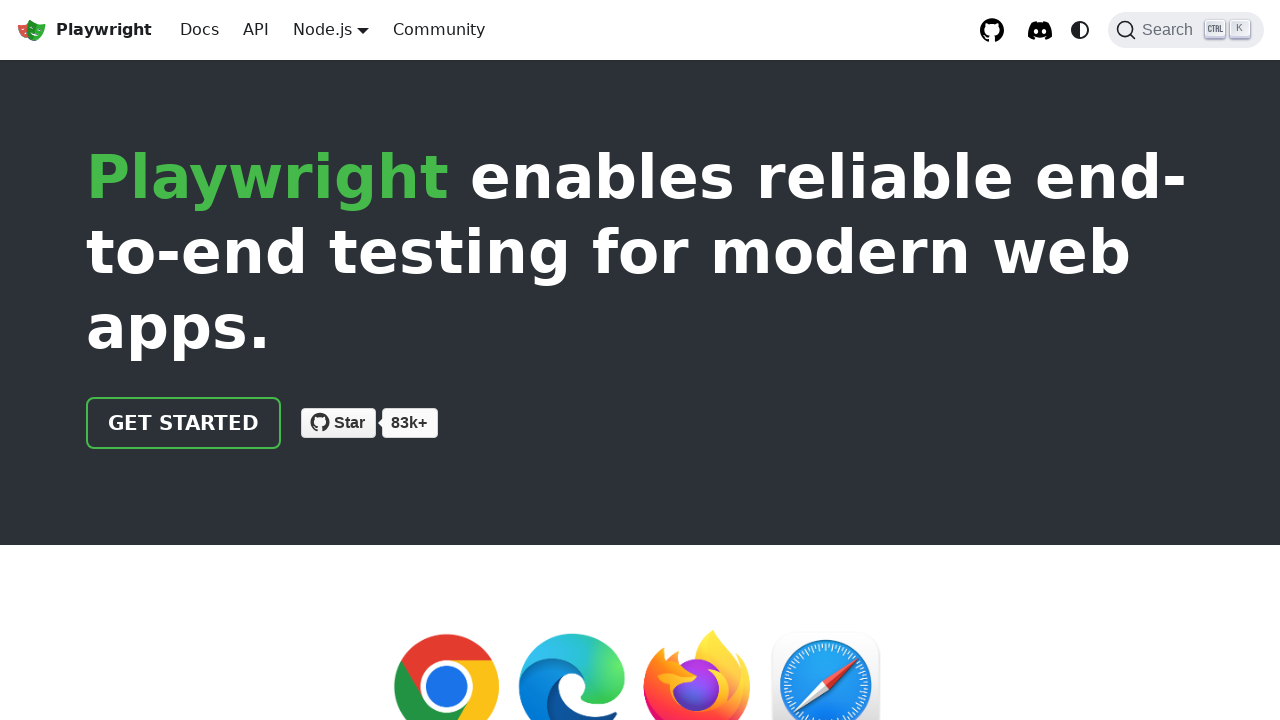

Verified 'Get Started' link href equals '/docs/intro'
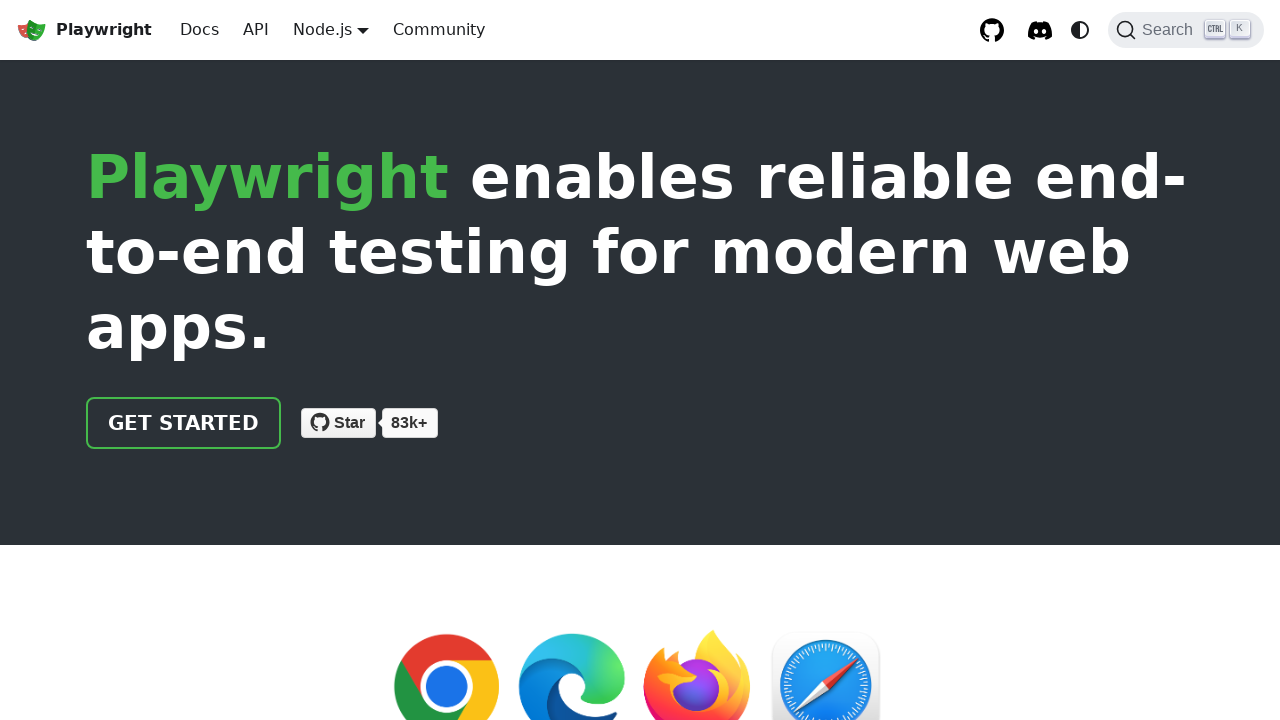

Clicked the 'Get Started' link at (184, 423) on text=Get Started
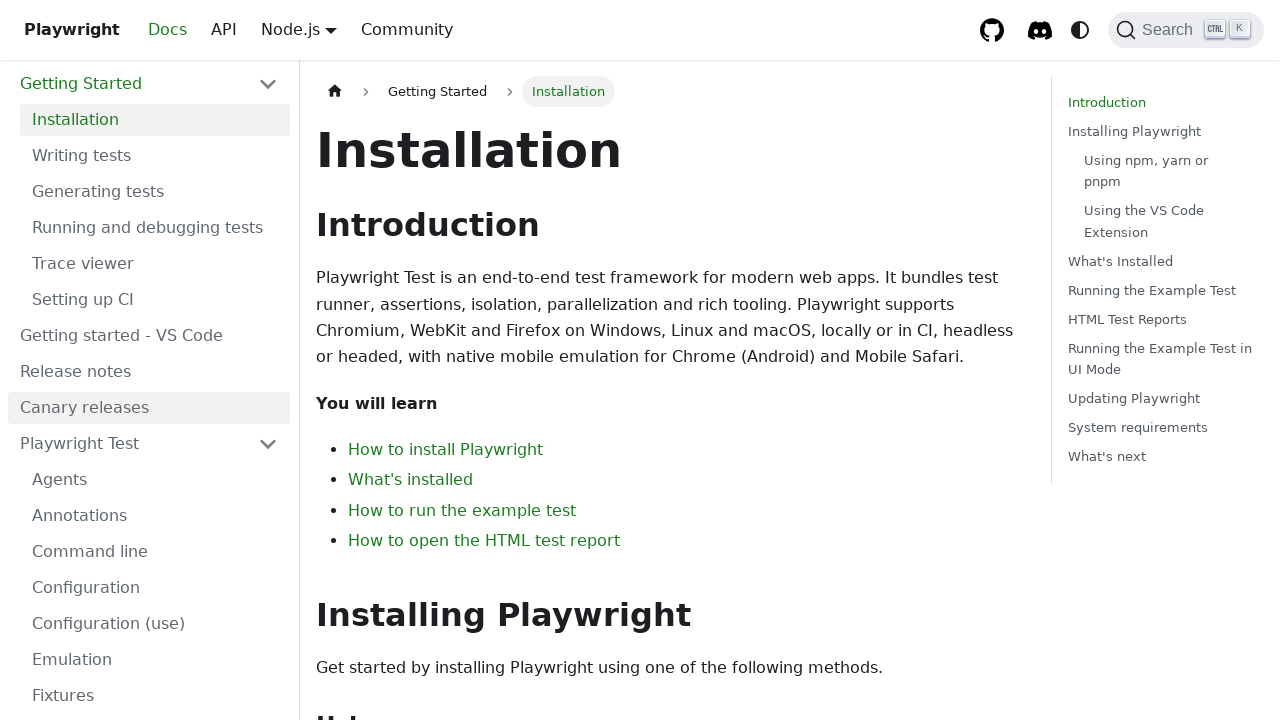

Navigated to intro page and verified URL contains 'intro'
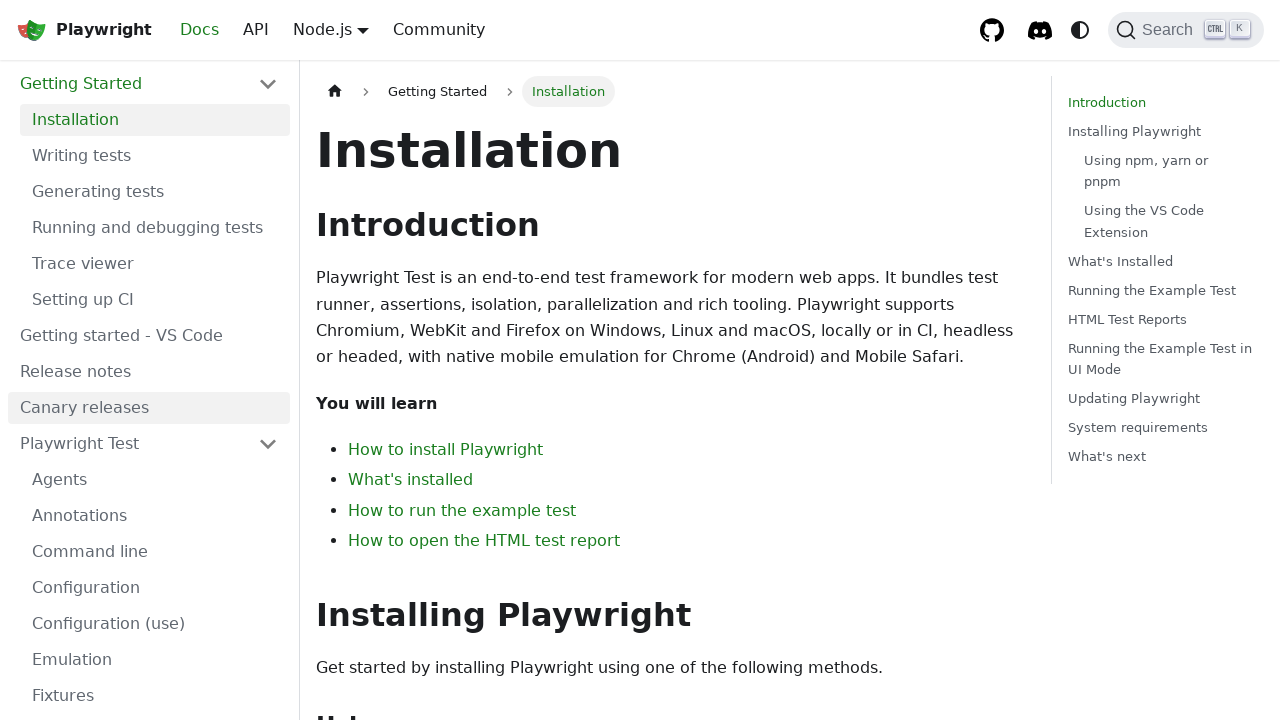

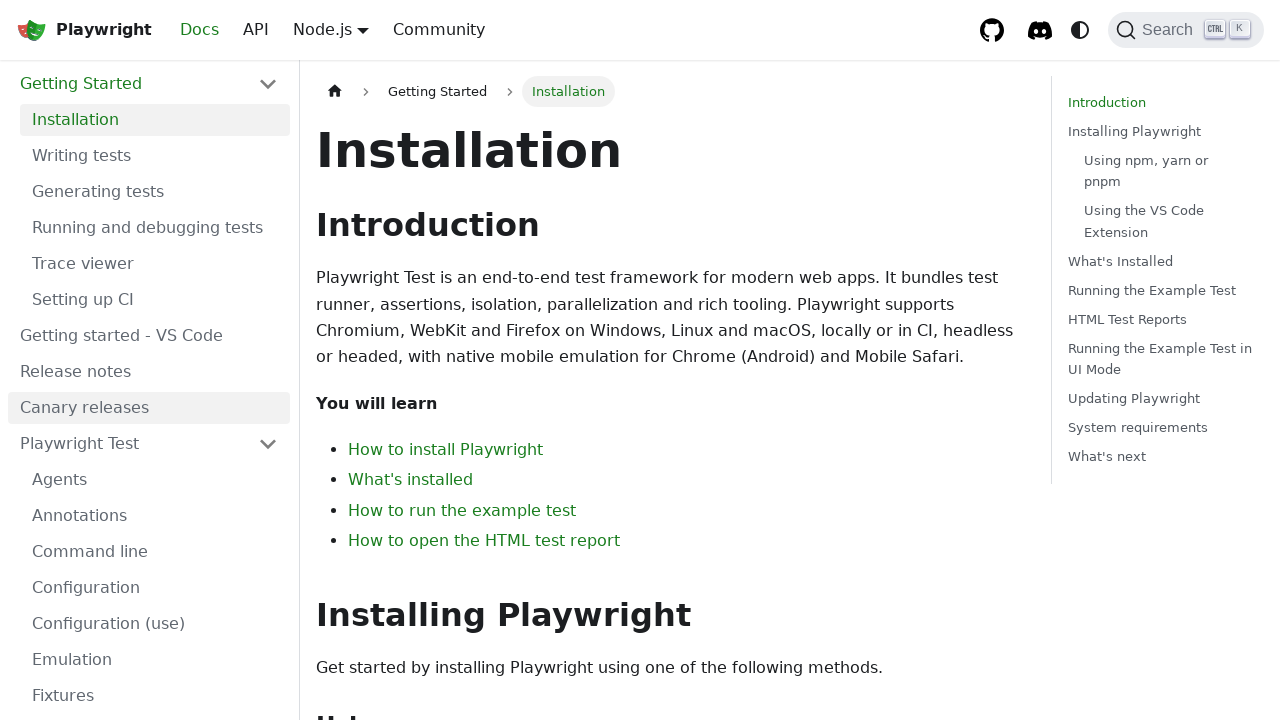